Launches the Flipkart homepage and maximizes the browser window to verify the site loads correctly

Starting URL: https://www.flipkart.com/

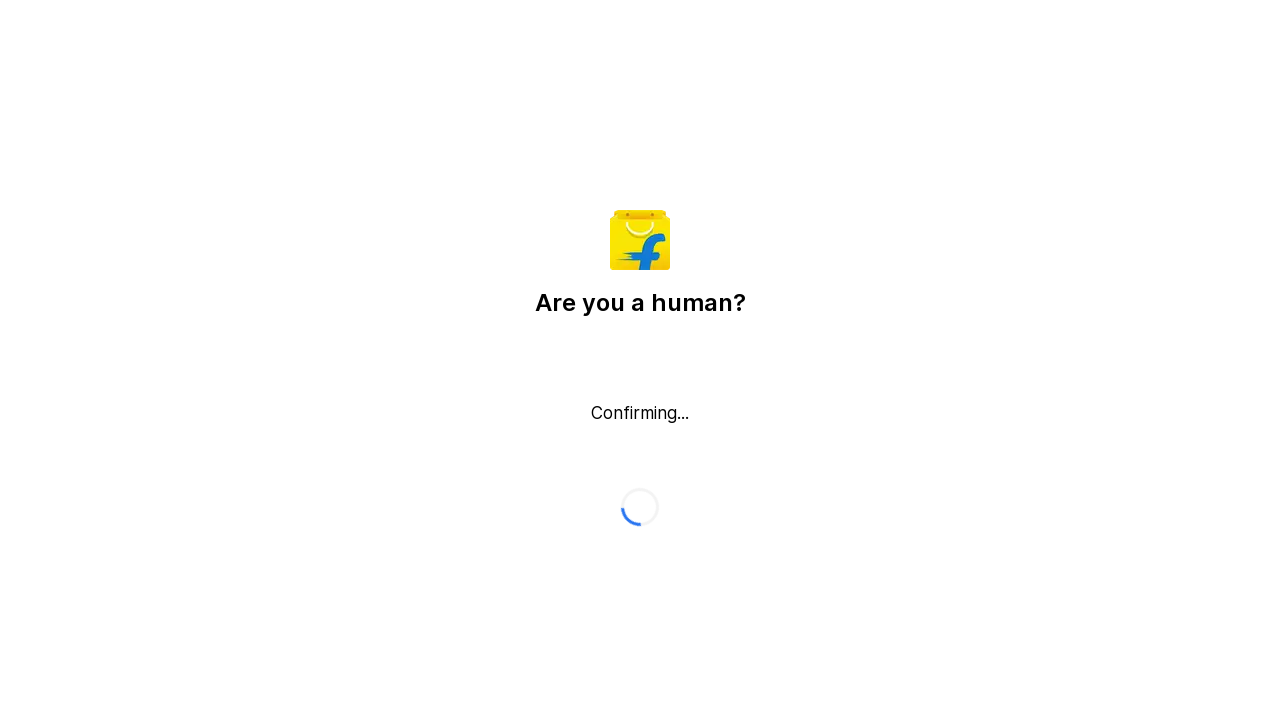

Page DOM content loaded
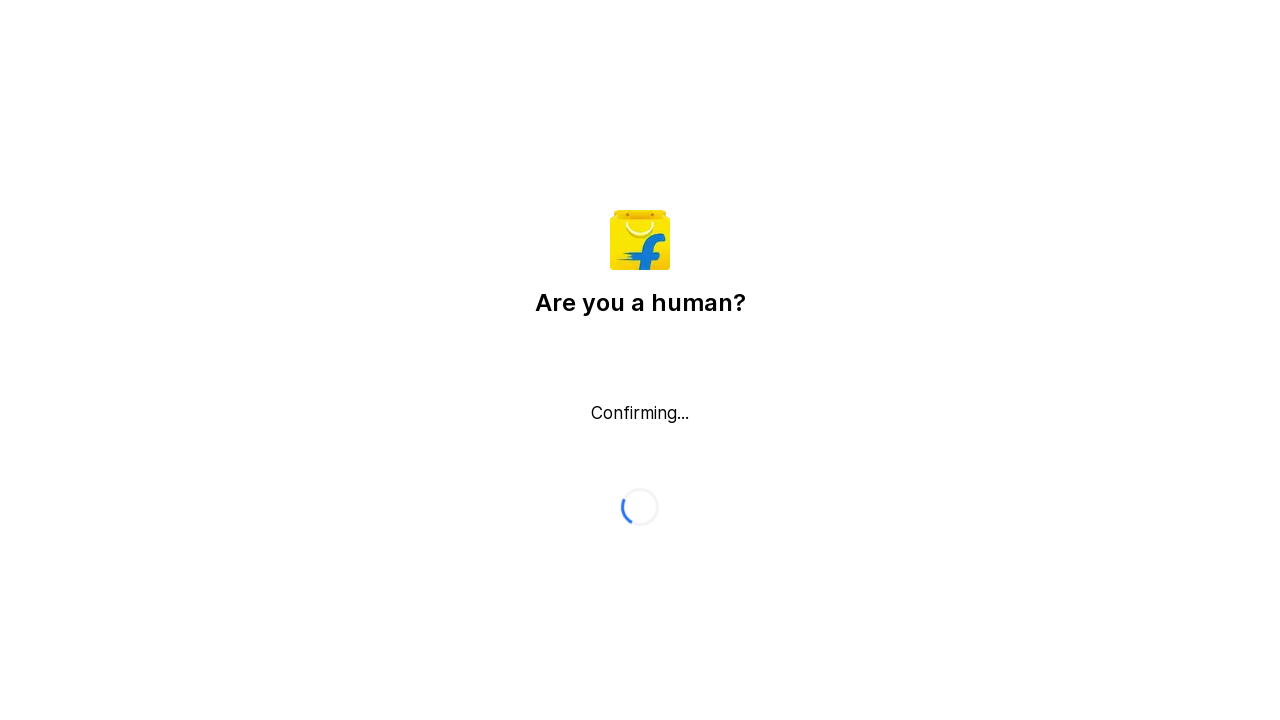

Body element appeared, verifying Flipkart homepage loaded
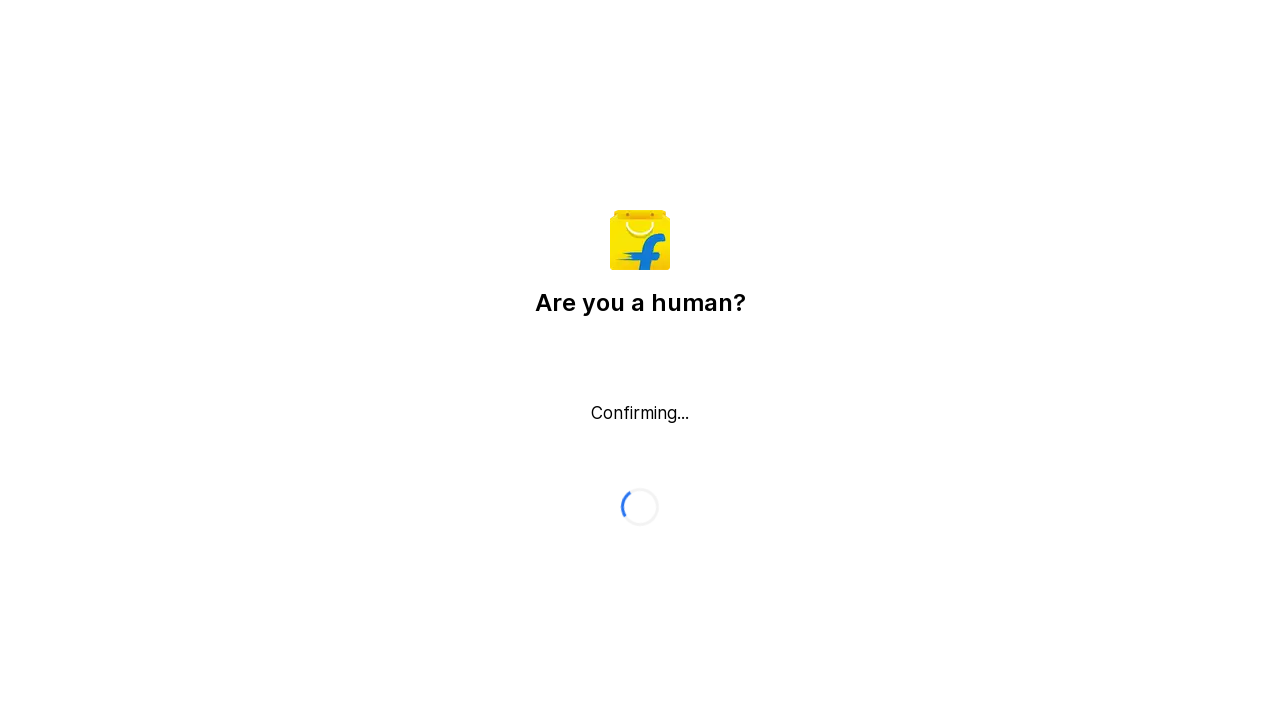

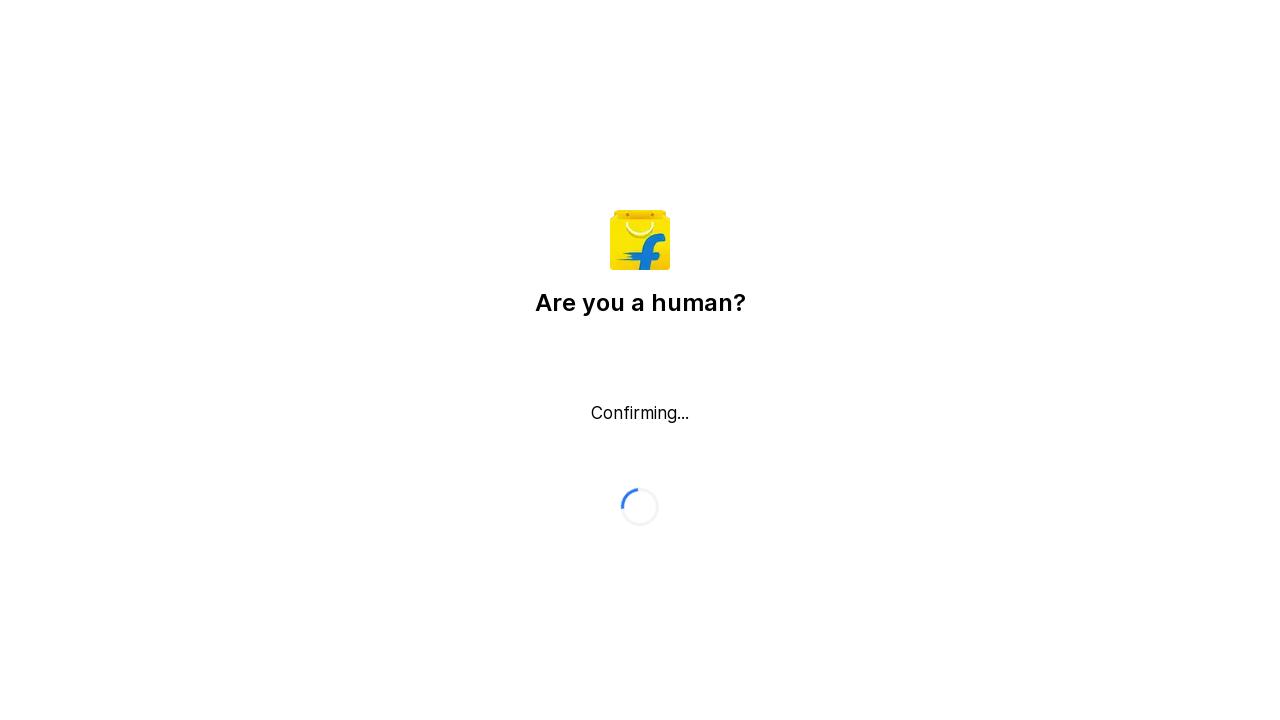